Tests the contact form functionality with a dynamically generated email address by navigating to Contact Us, filling the form fields, and submitting.

Starting URL: https://shopdemo-alex-hot.koyeb.app/

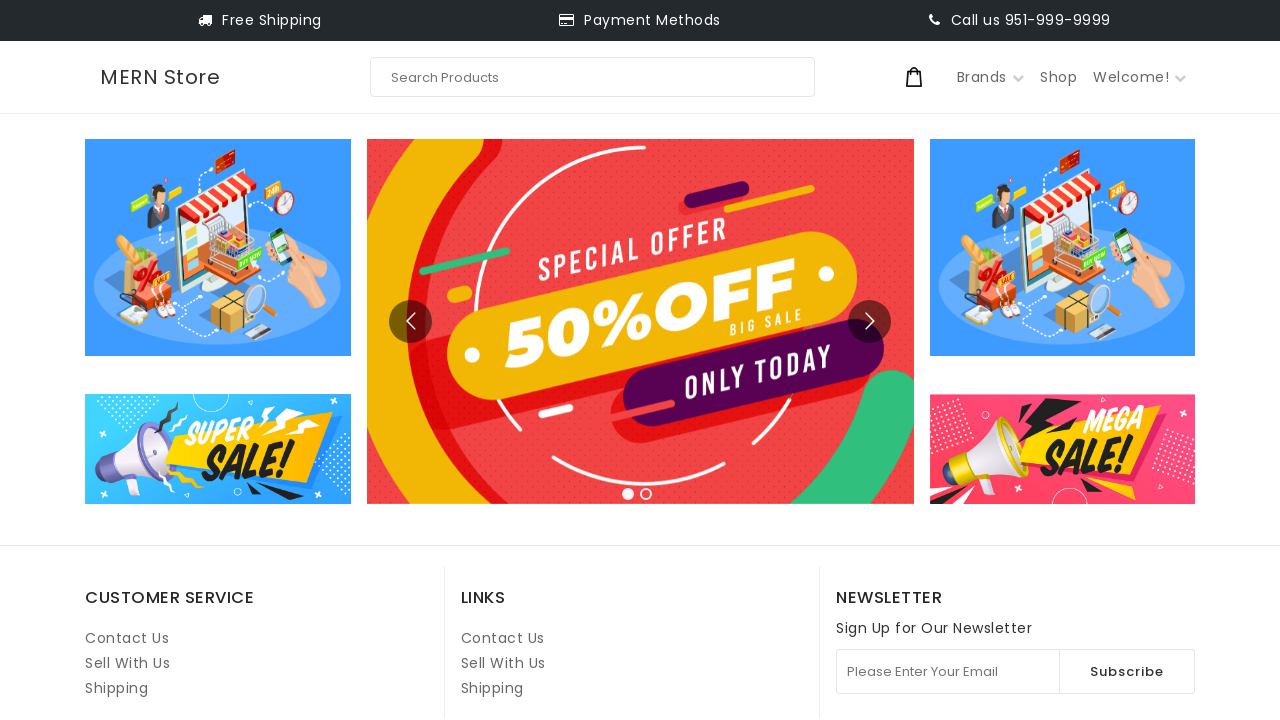

Clicked on Contact Us link at (503, 638) on internal:role=link[name="Contact Us"i] >> nth=1
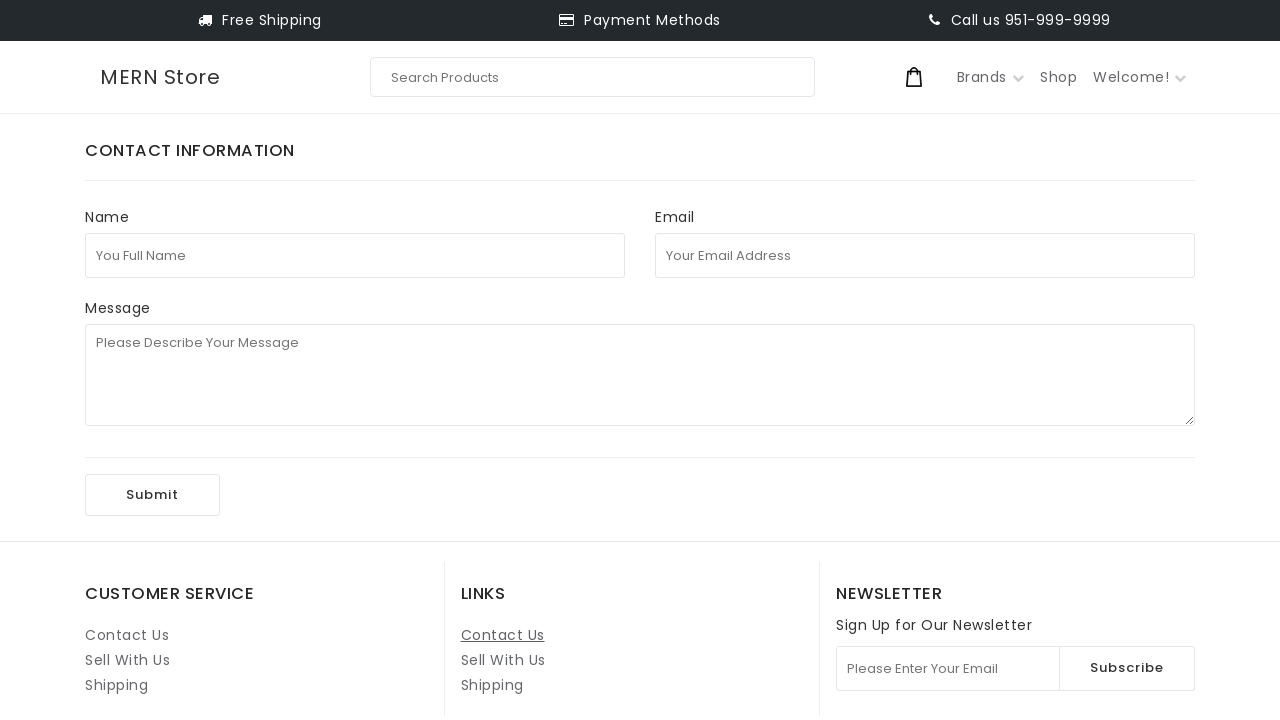

Clicked on full name field at (355, 255) on internal:attr=[placeholder="You Full Name"i]
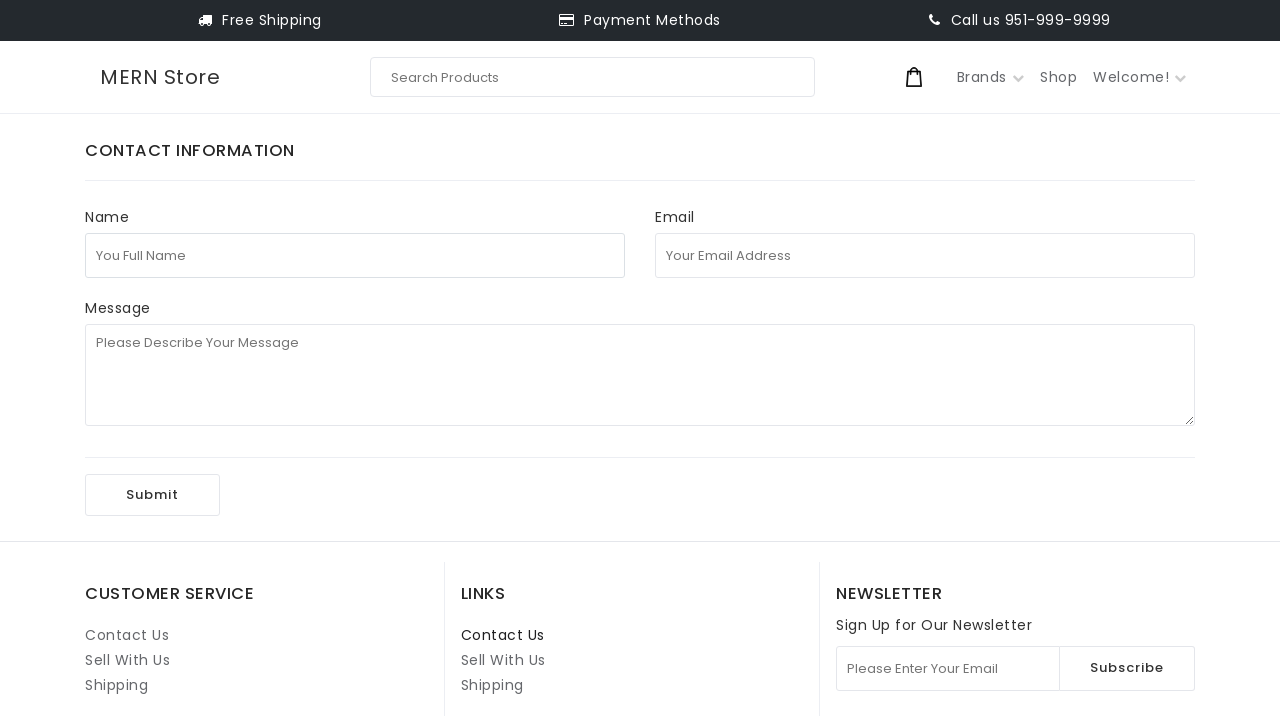

Filled full name field with 'test123' on internal:attr=[placeholder="You Full Name"i]
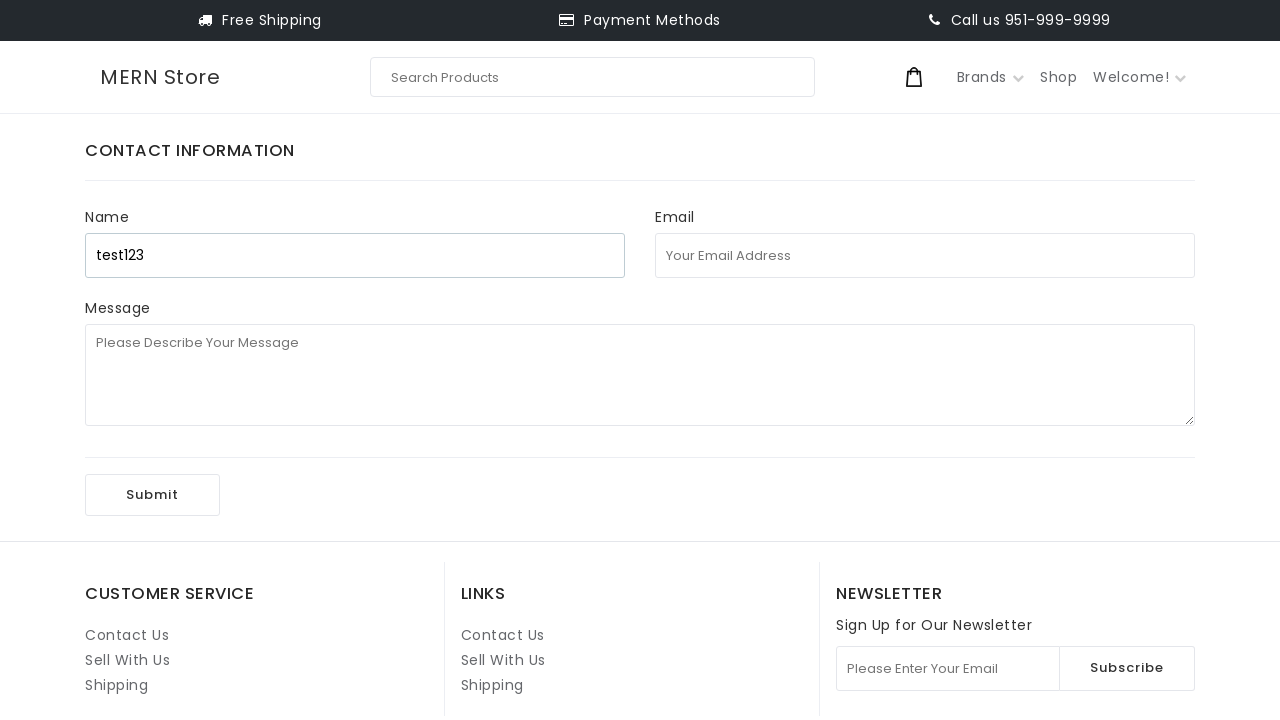

Clicked on email address field at (925, 255) on internal:attr=[placeholder="Your Email Address"i]
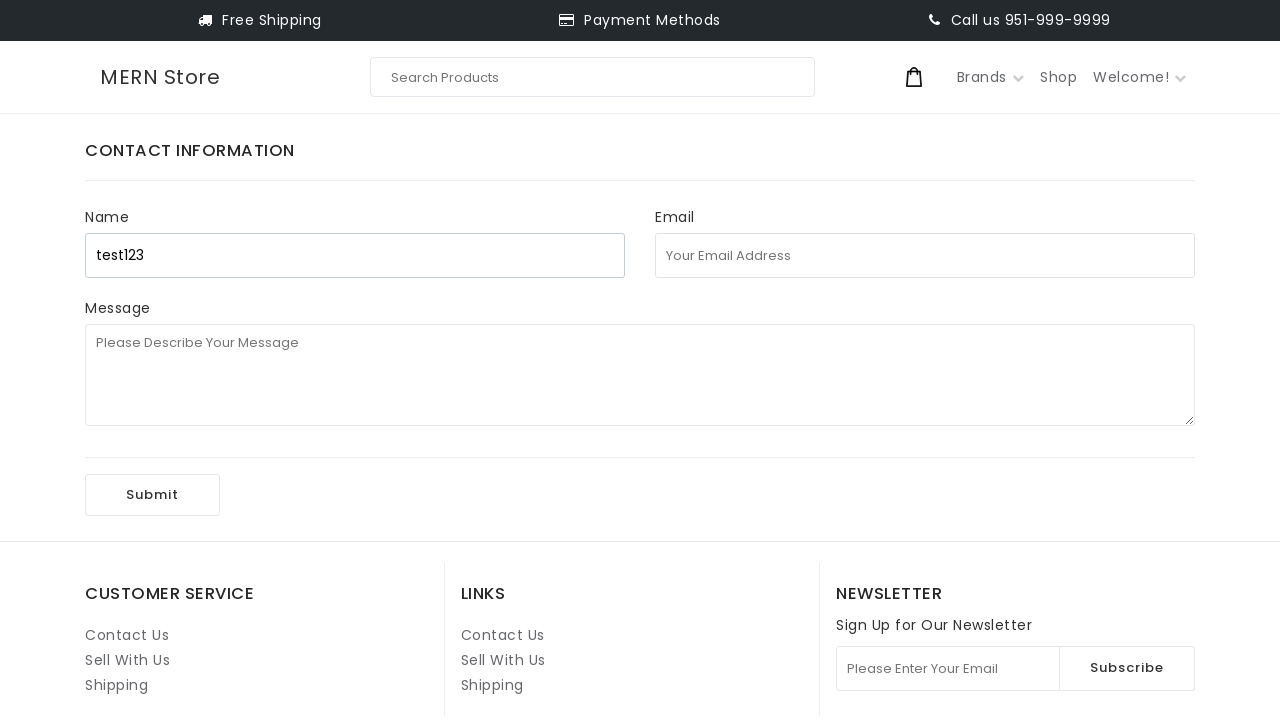

Filled email address field with dynamically generated email 'testuser1705329847@uuu.com' on internal:attr=[placeholder="Your Email Address"i]
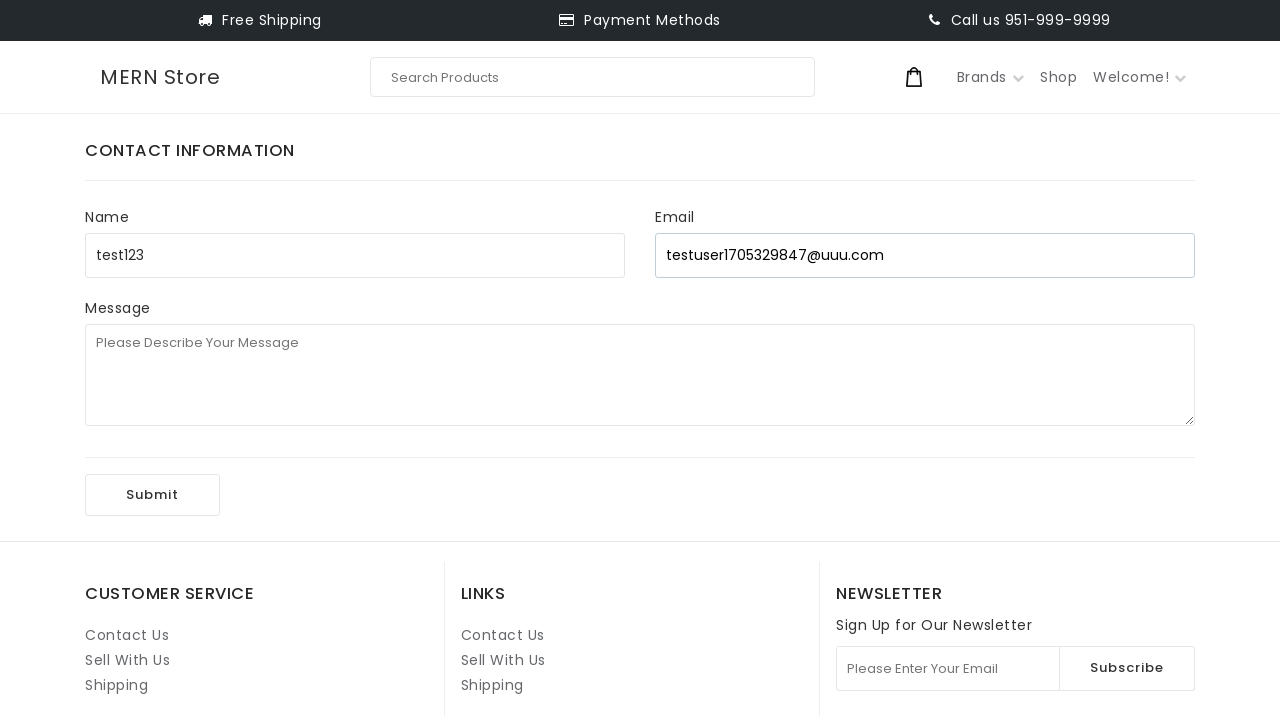

Clicked on message field at (640, 375) on internal:attr=[placeholder="Please Describe Your Message"i]
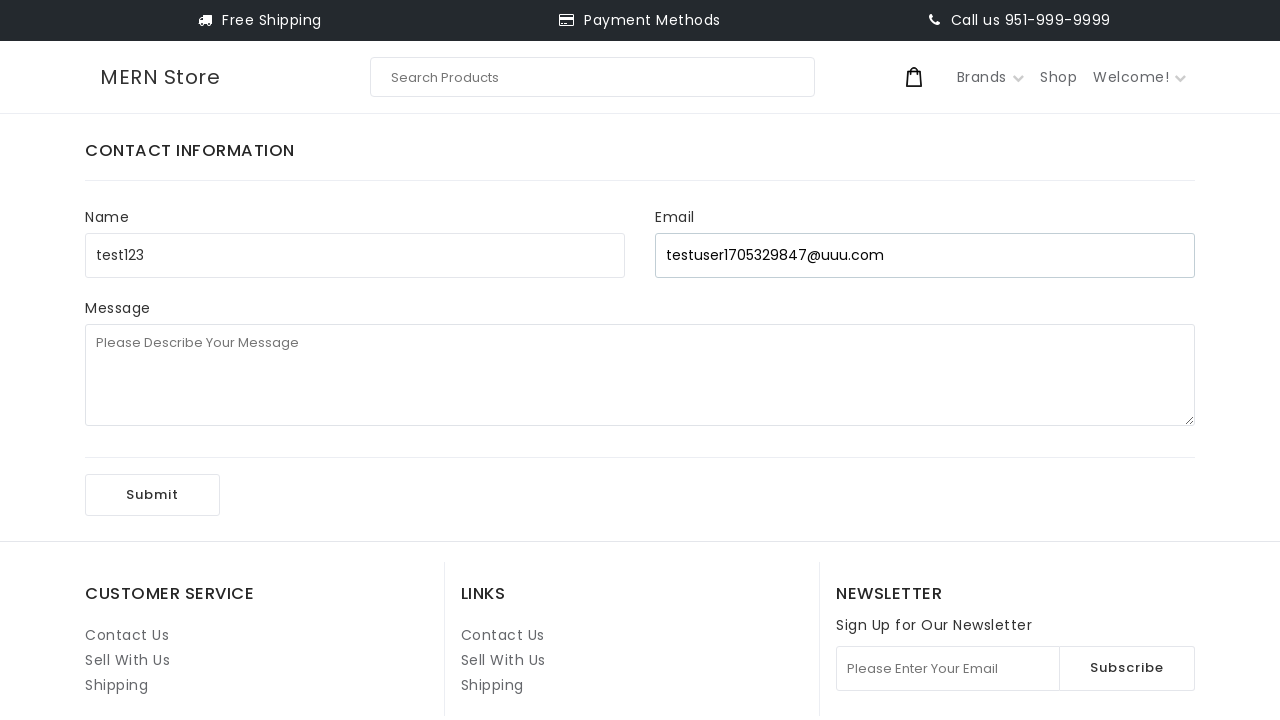

Filled message field with '1st playwright test' on internal:attr=[placeholder="Please Describe Your Message"i]
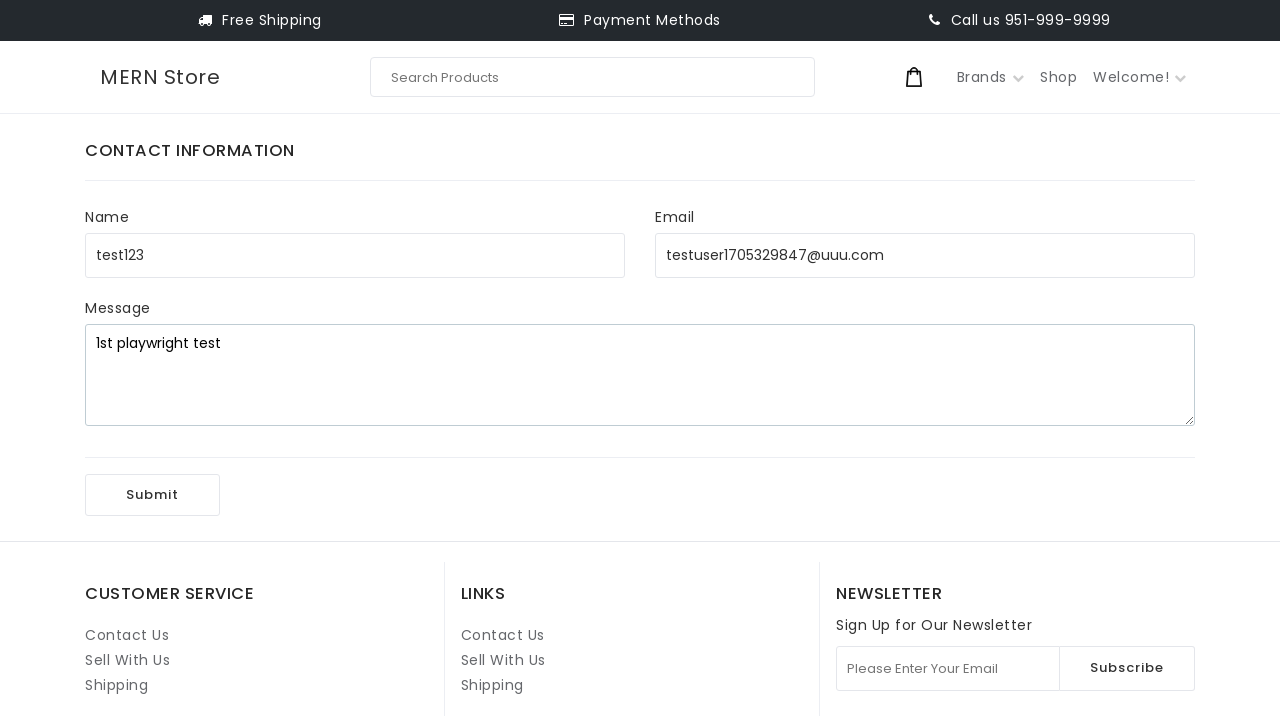

Clicked Submit button to submit contact form at (152, 495) on internal:role=button[name="Submit"i]
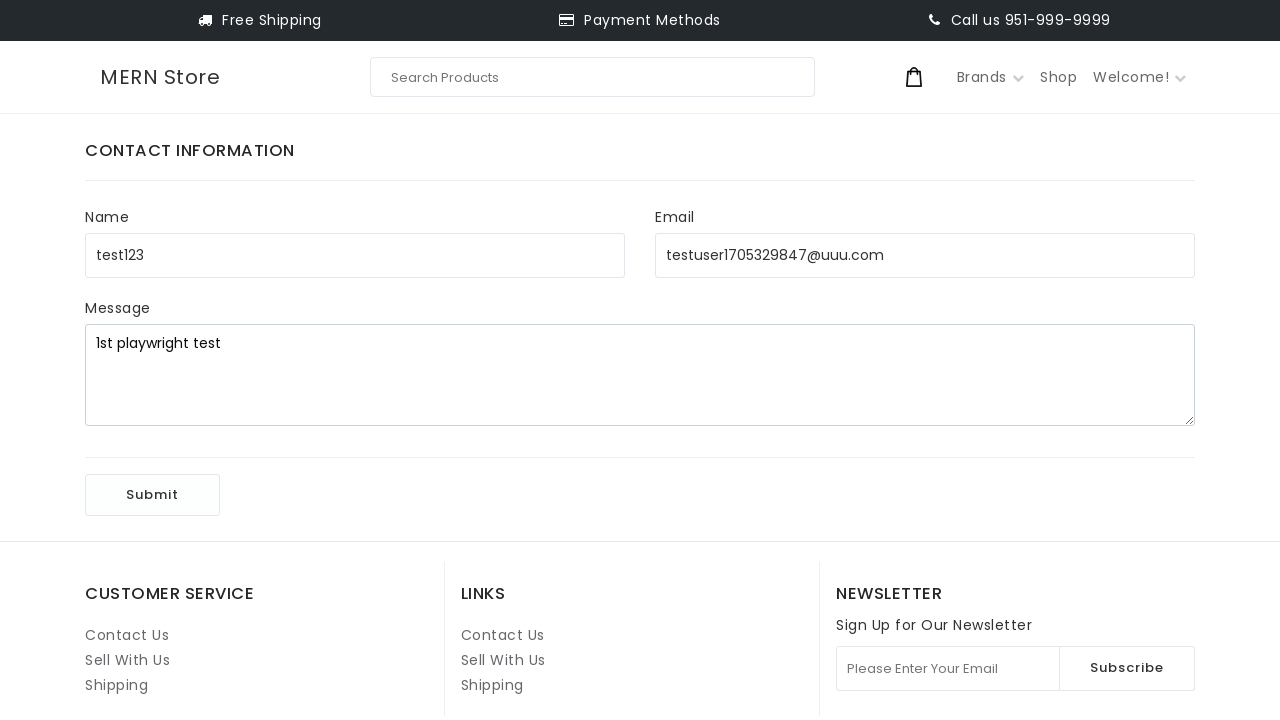

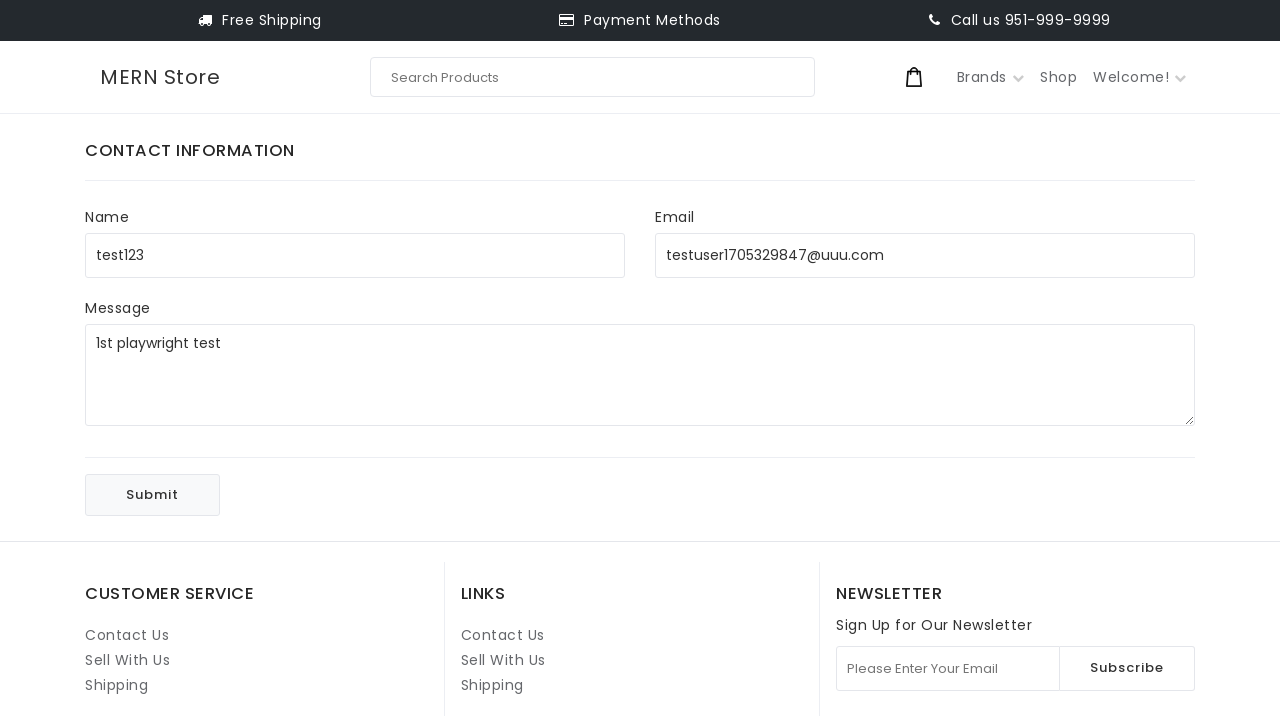